Tests prompt alert handling by clicking the prompt button, entering a name in the prompt, accepting it, and verifying the name appears in the result

Starting URL: https://demoqa.com/alerts

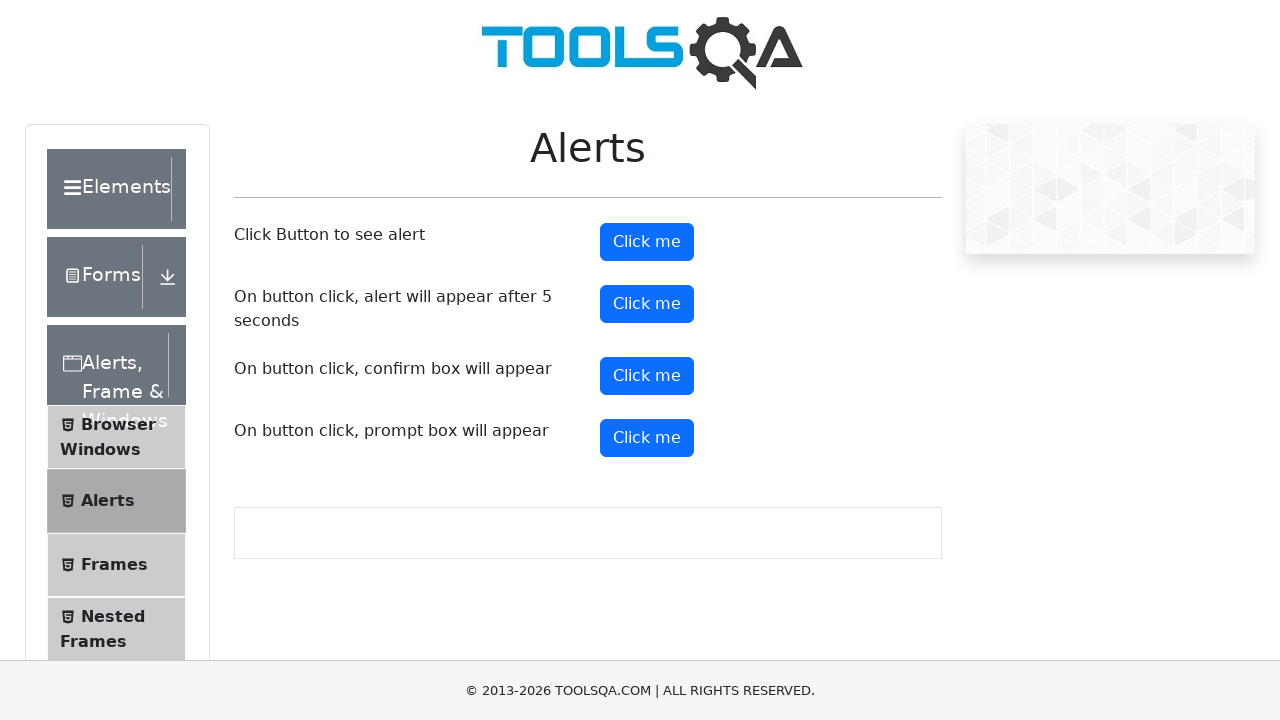

Set up dialog event handler for prompt alert
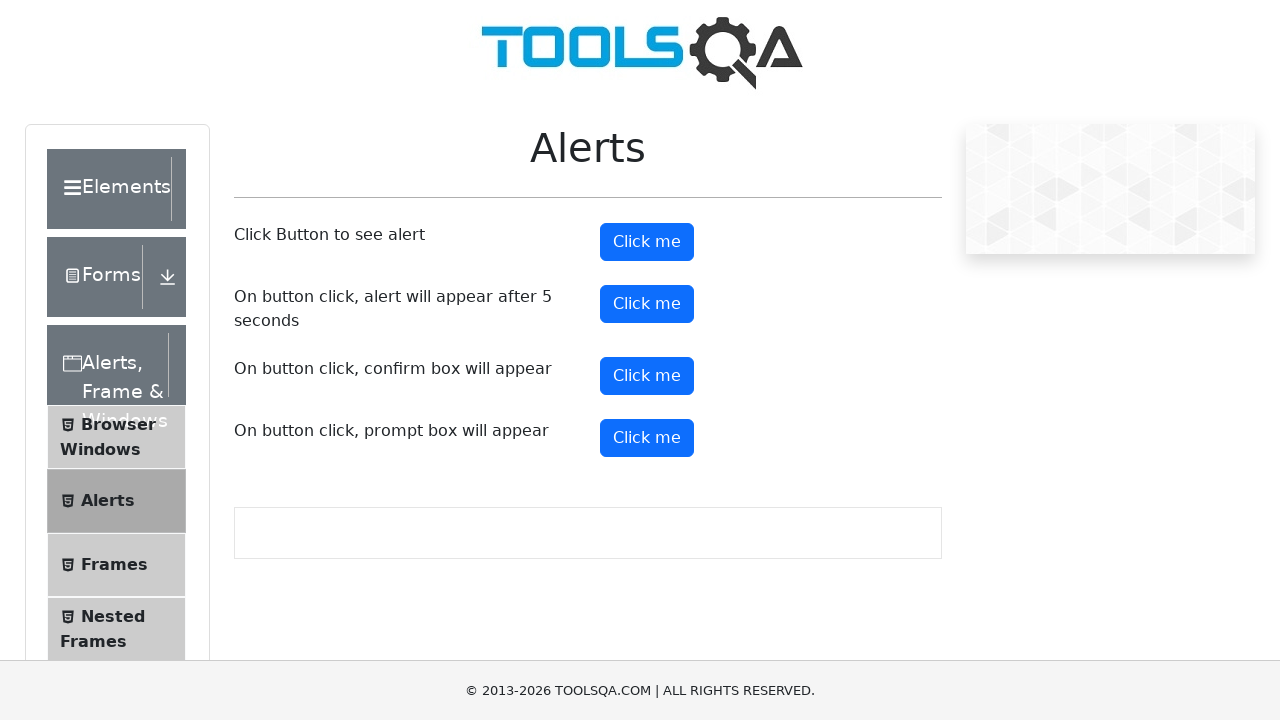

Clicked the prompt button to trigger prompt alert at (647, 438) on #promtButton
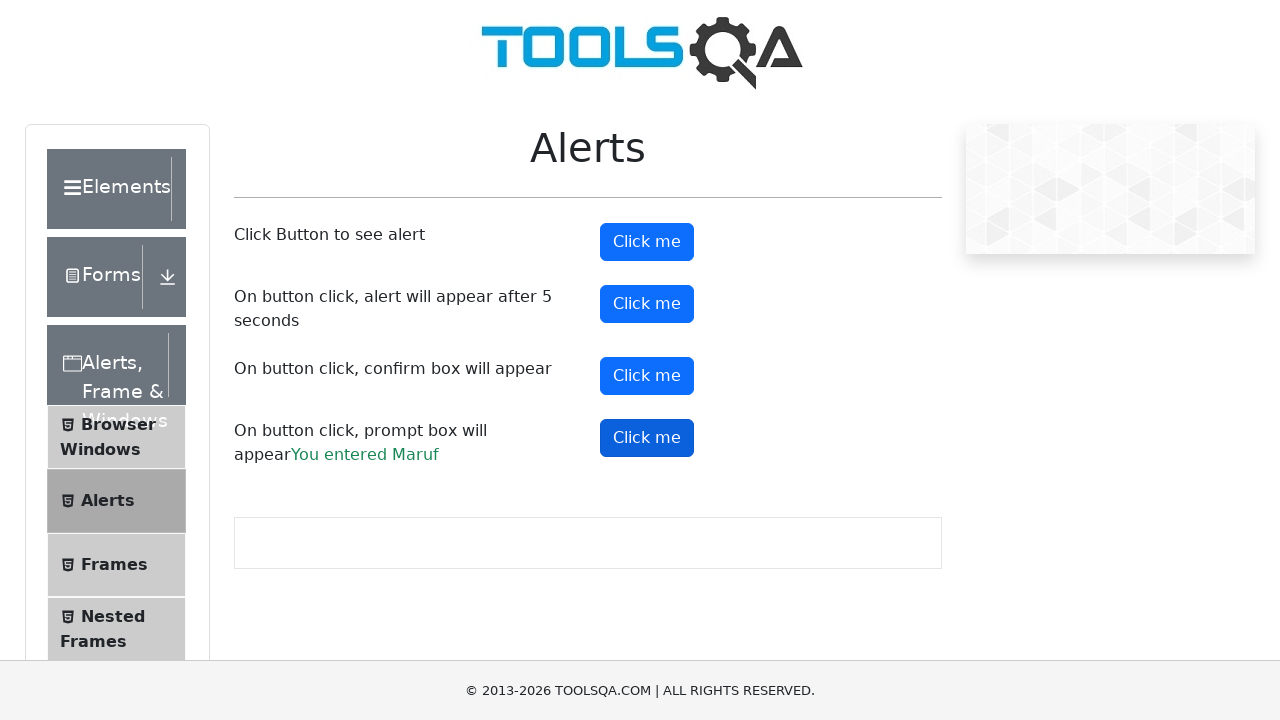

Waited for prompt result element to appear
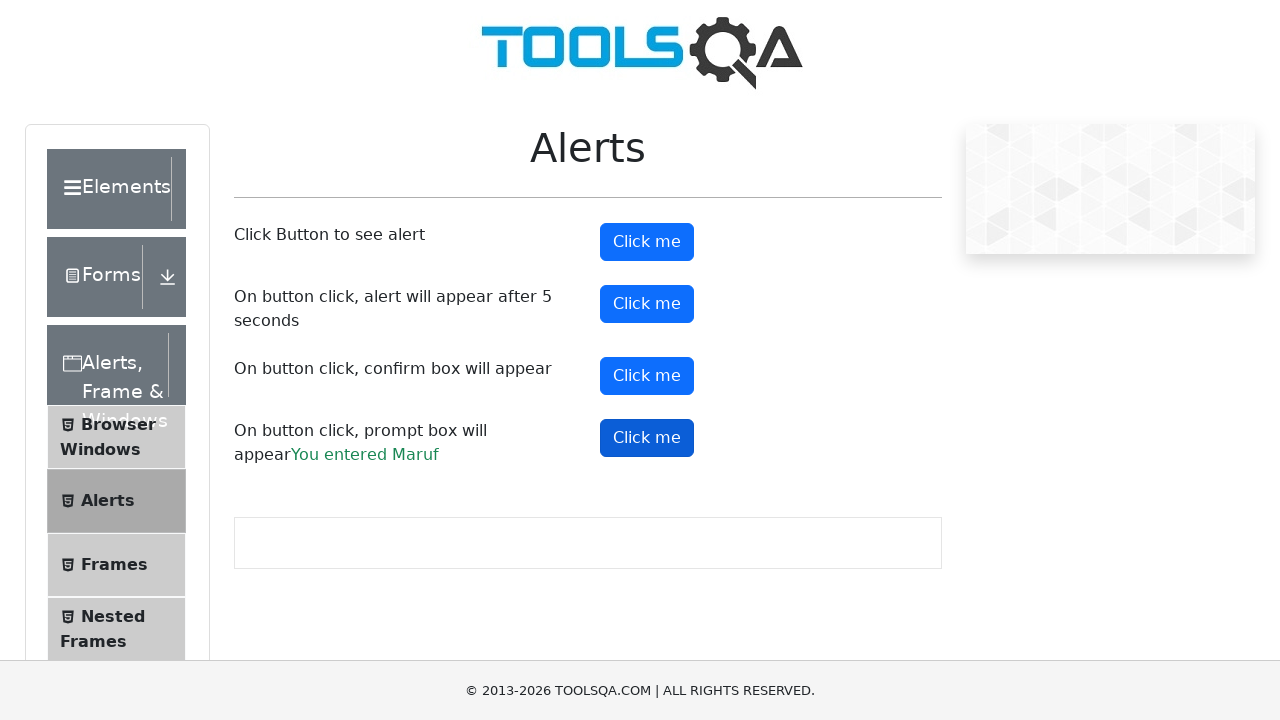

Retrieved text content from prompt result element
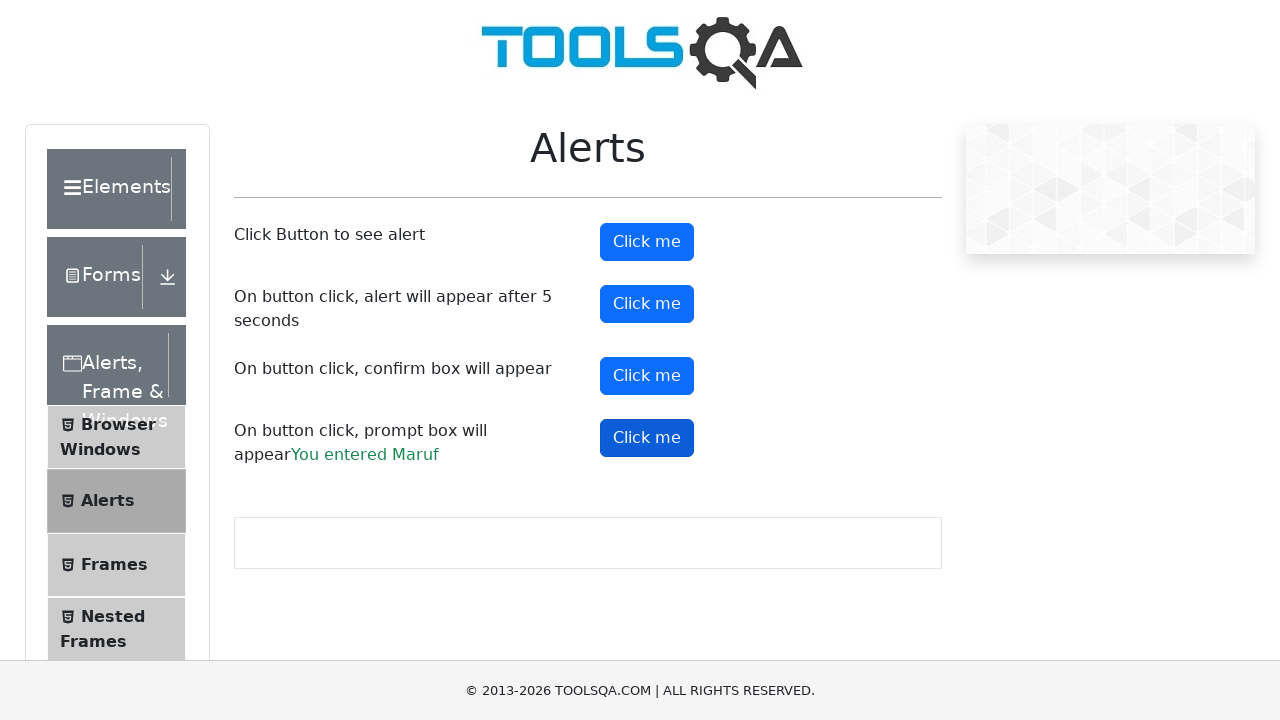

Verified that 'Maruf' appears in the prompt result
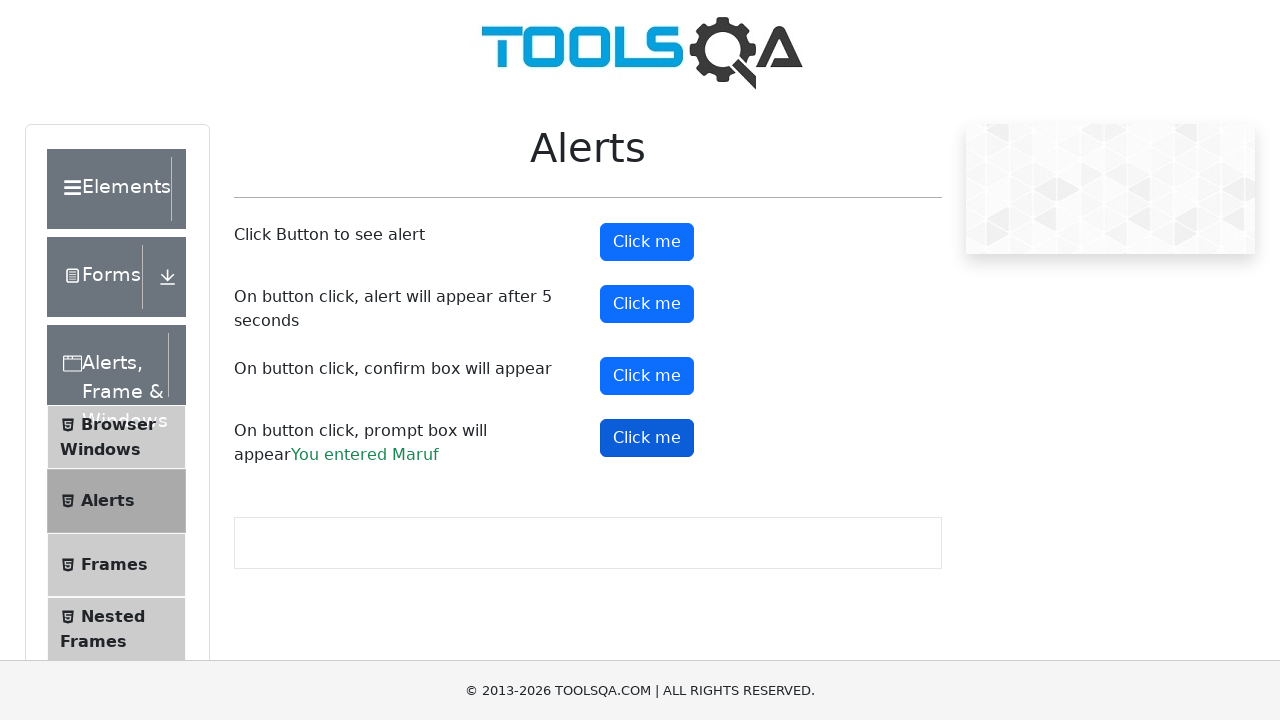

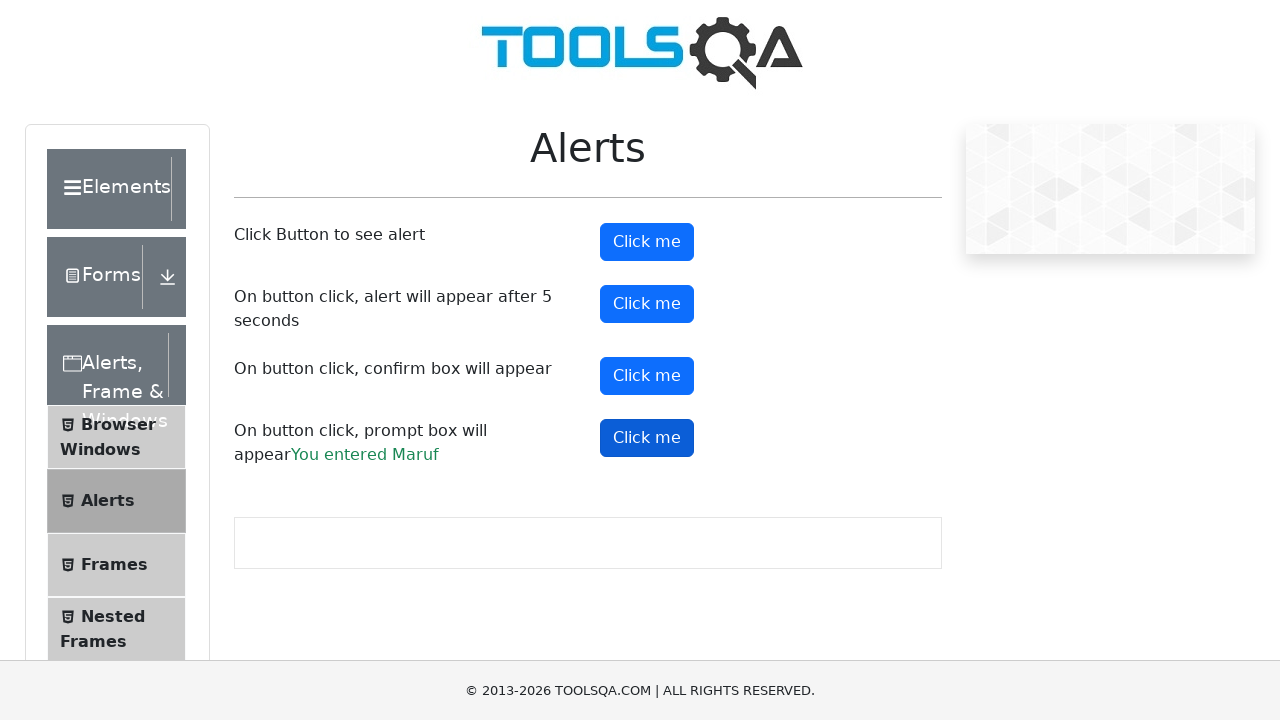